Tests file upload functionality by interacting with a file picker input element on the Applitools Kitchen demo page

Starting URL: https://kitchen.applitools.com/ingredients/file-picker

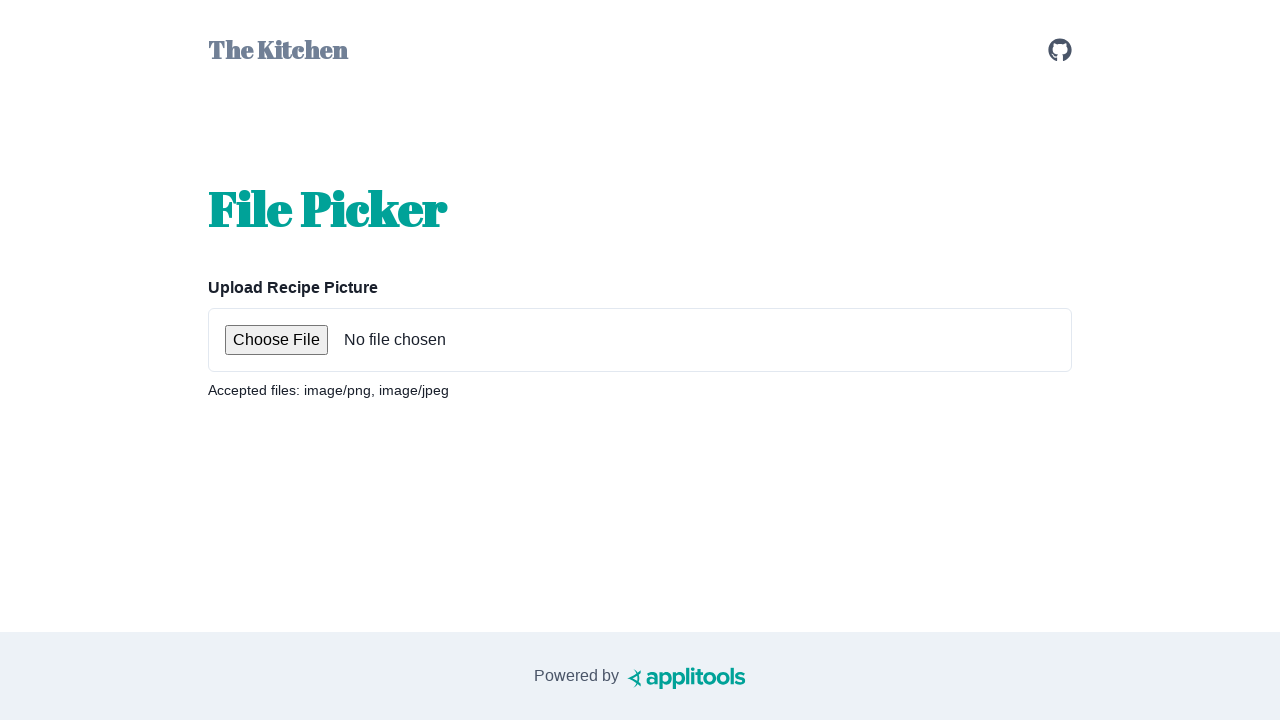

Created temporary test file for upload
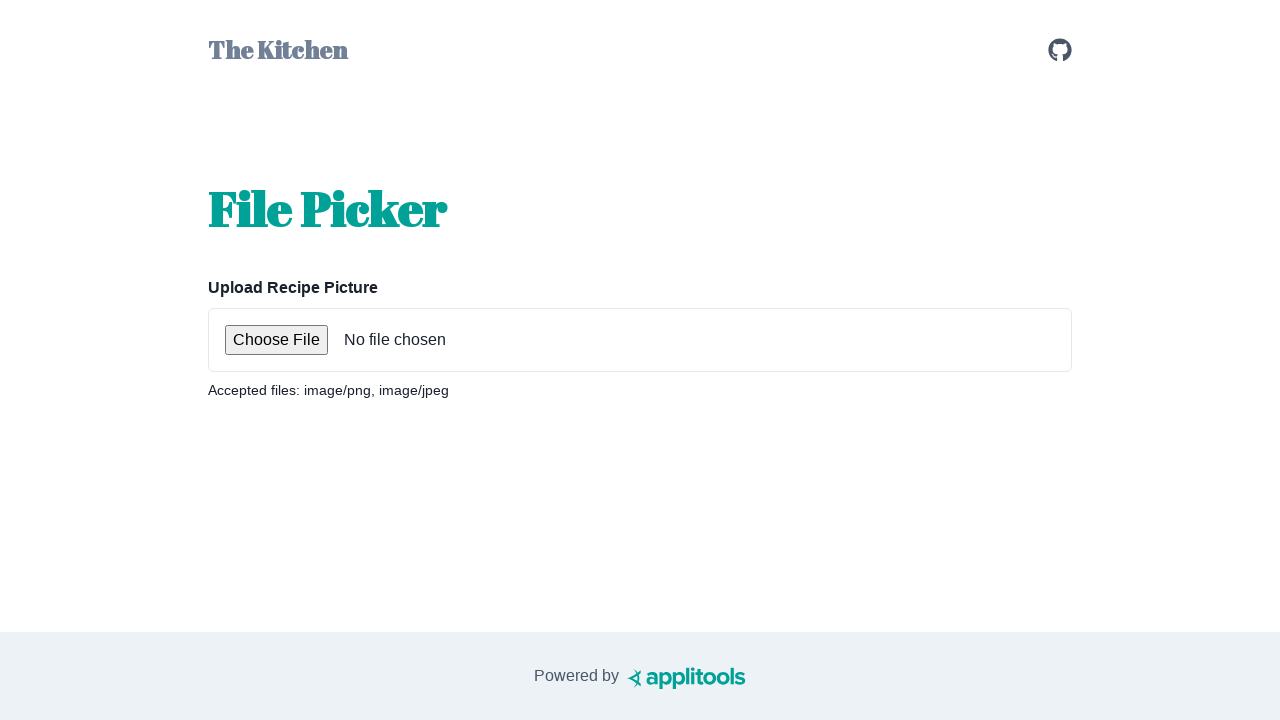

Uploaded file to photo-upload input element
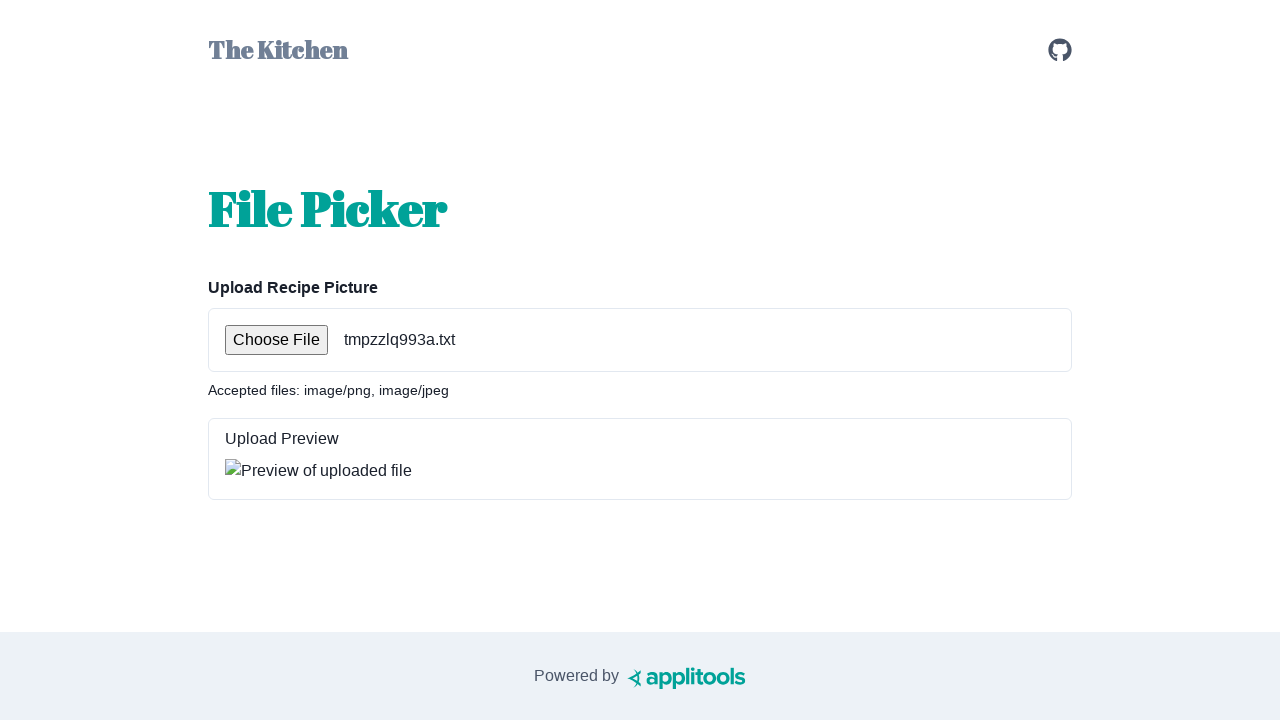

Cleaned up temporary file
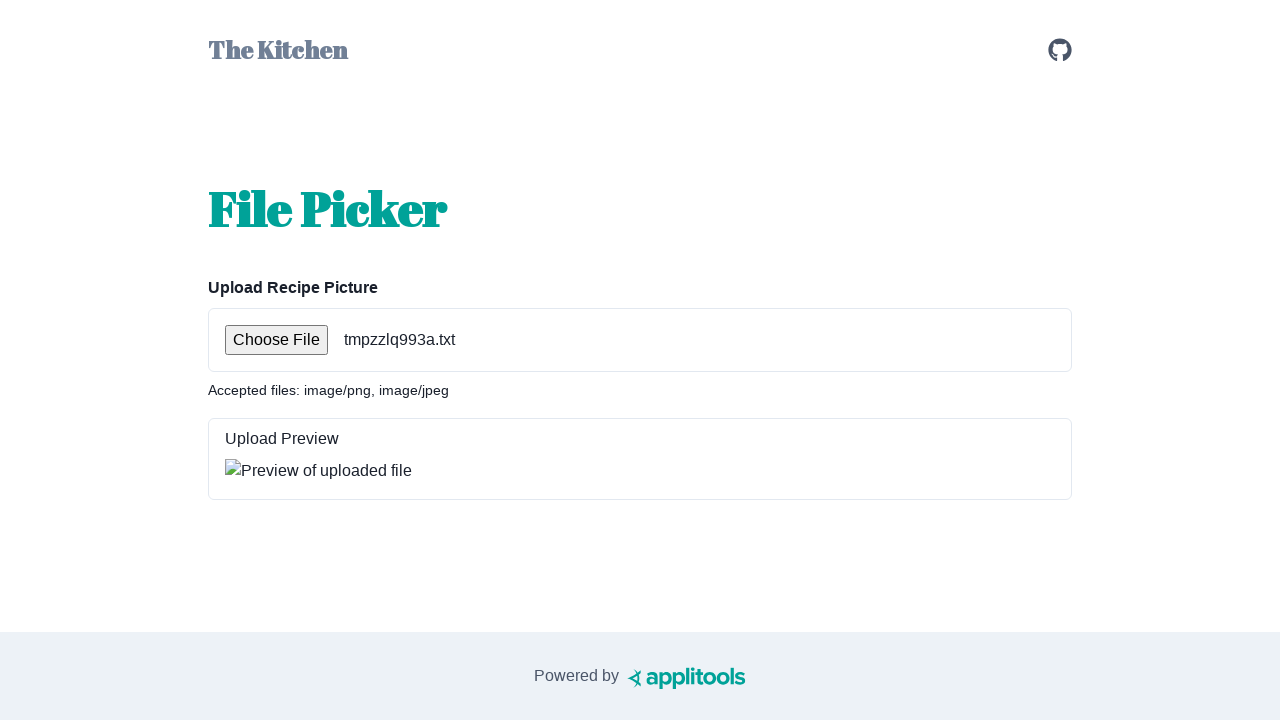

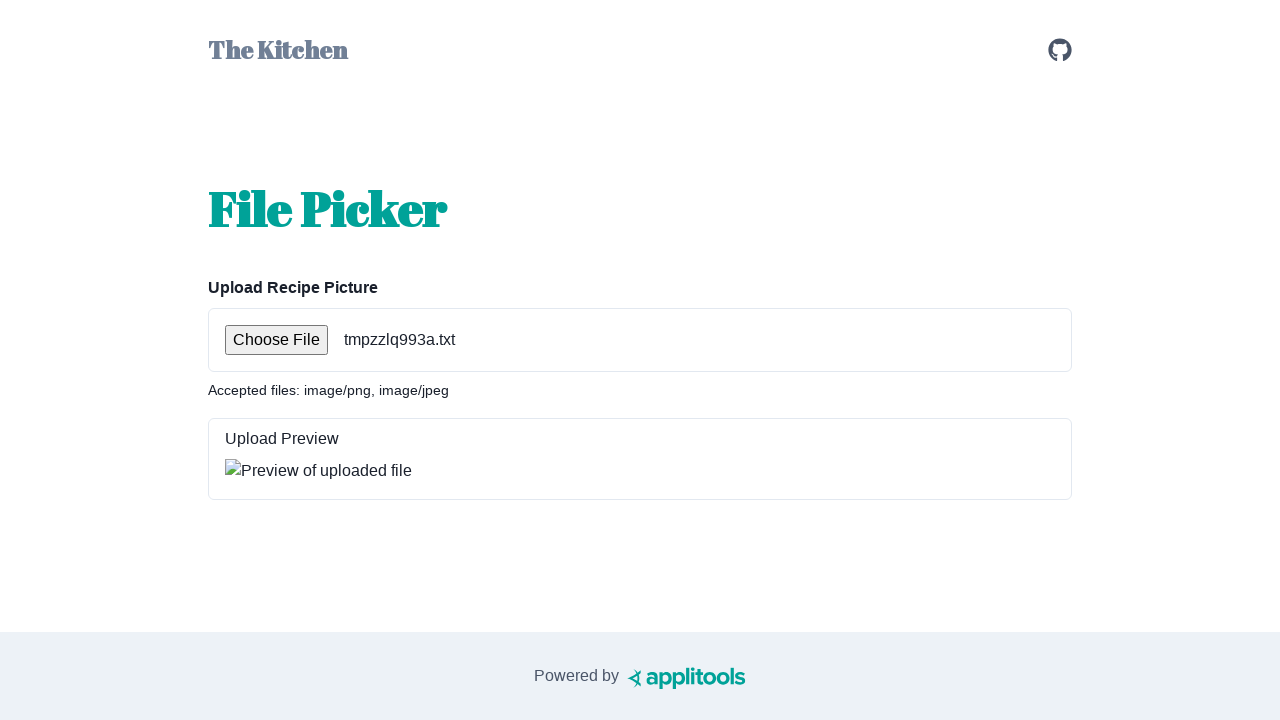